Tests checkbox functionality by checking a single checkbox (Sunday), then checking multiple checkboxes (Tuesday, Friday), and finally unchecking them.

Starting URL: https://testautomationpractice.blogspot.com/

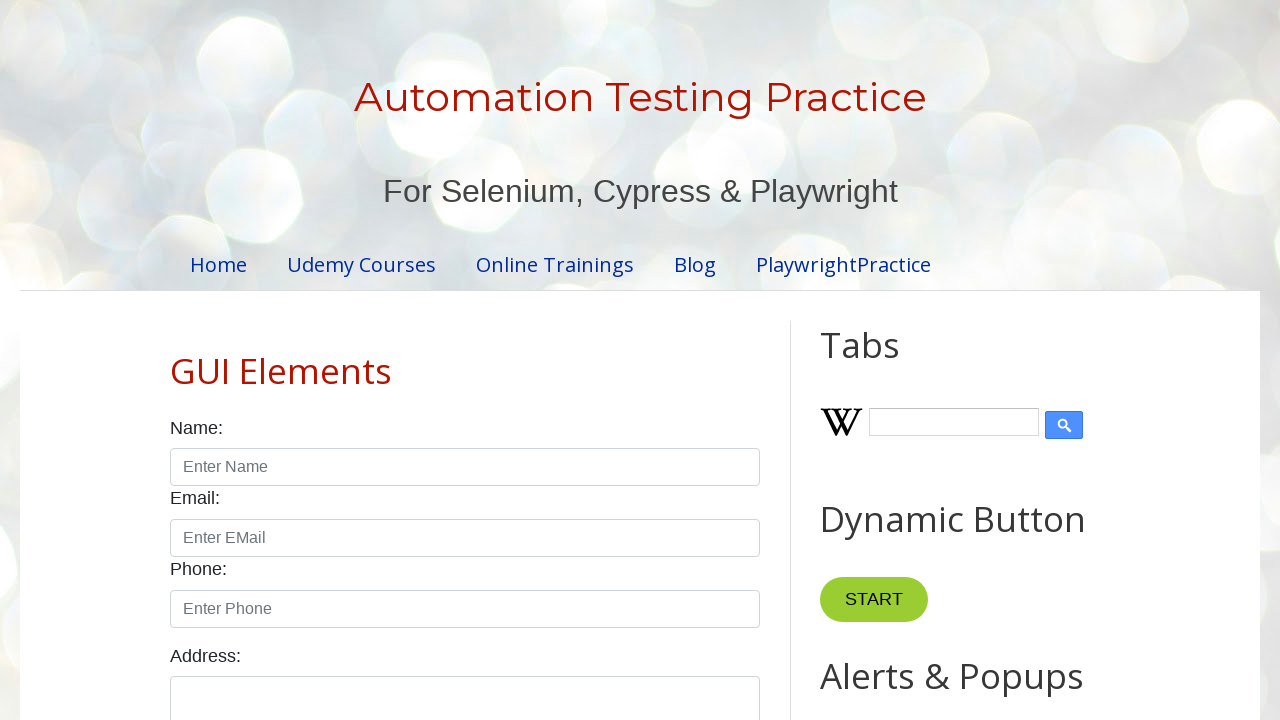

Checked the Sunday checkbox at (176, 360) on xpath=//input[@value='sunday' and @type='checkbox']
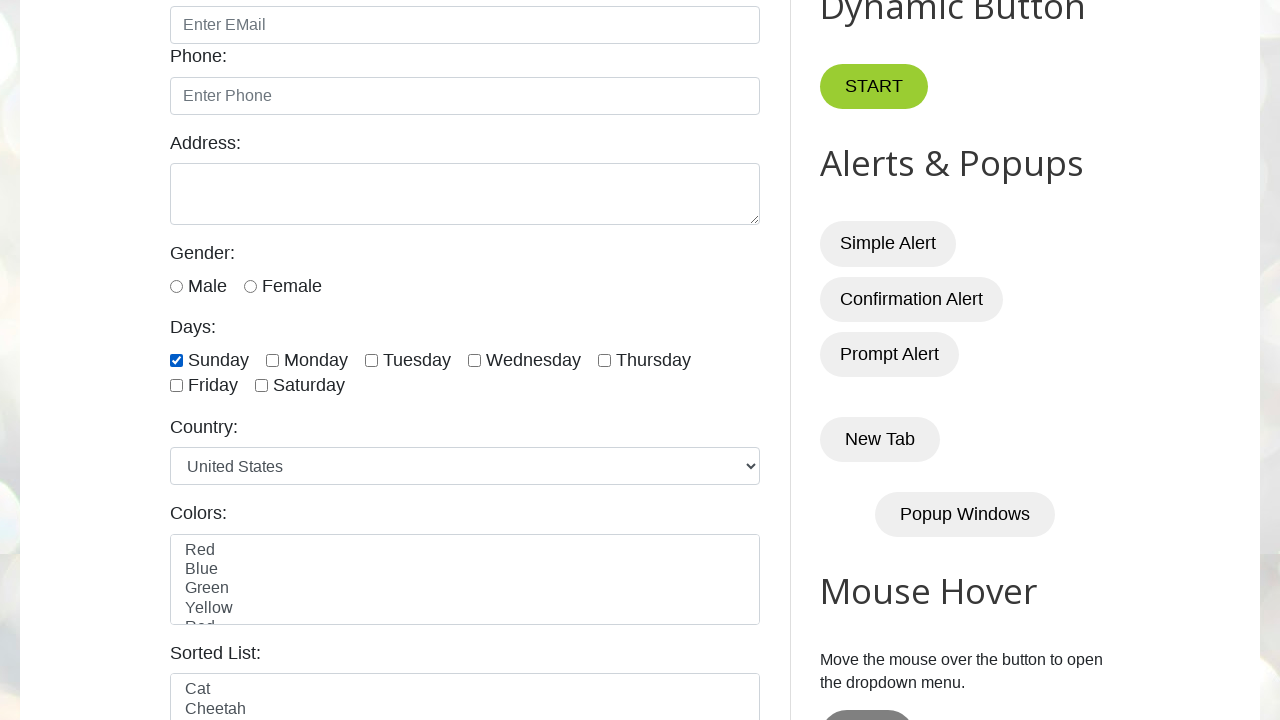

Checked checkbox at locator //*[@id='tuesday'] at (372, 360) on //*[@id='tuesday']
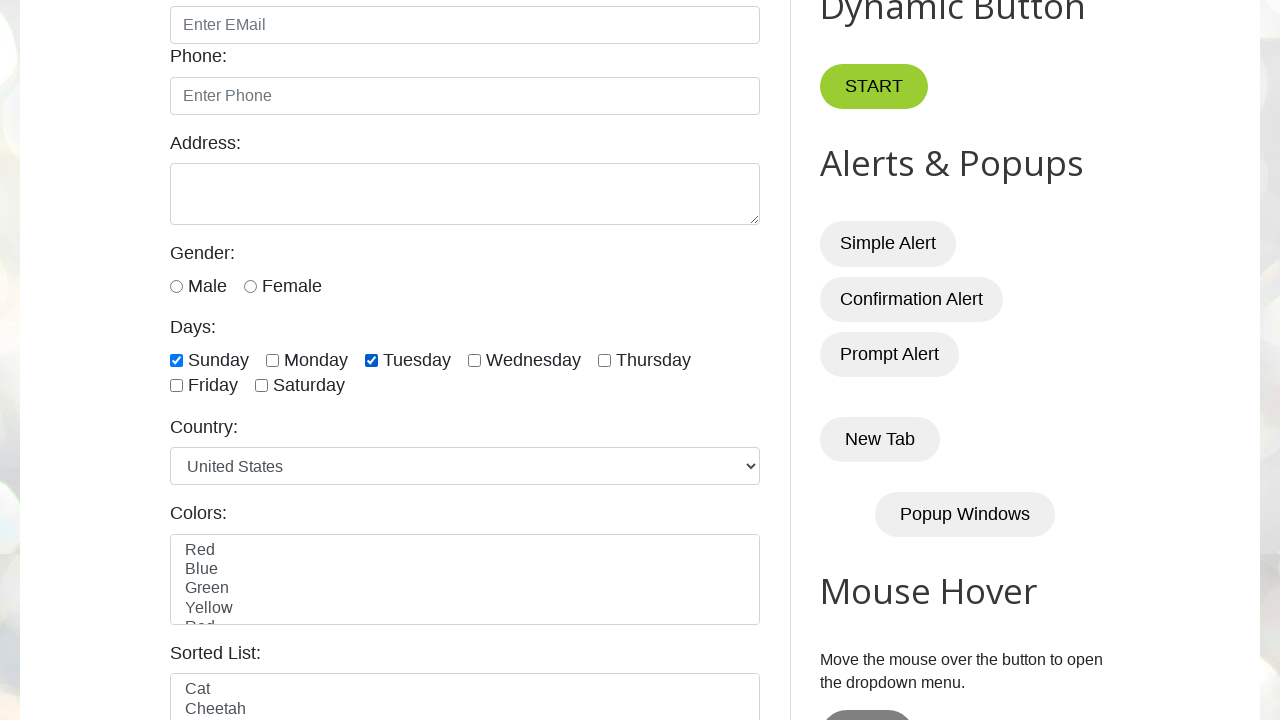

Checked checkbox at locator //*[@id='friday'] at (176, 386) on //*[@id='friday']
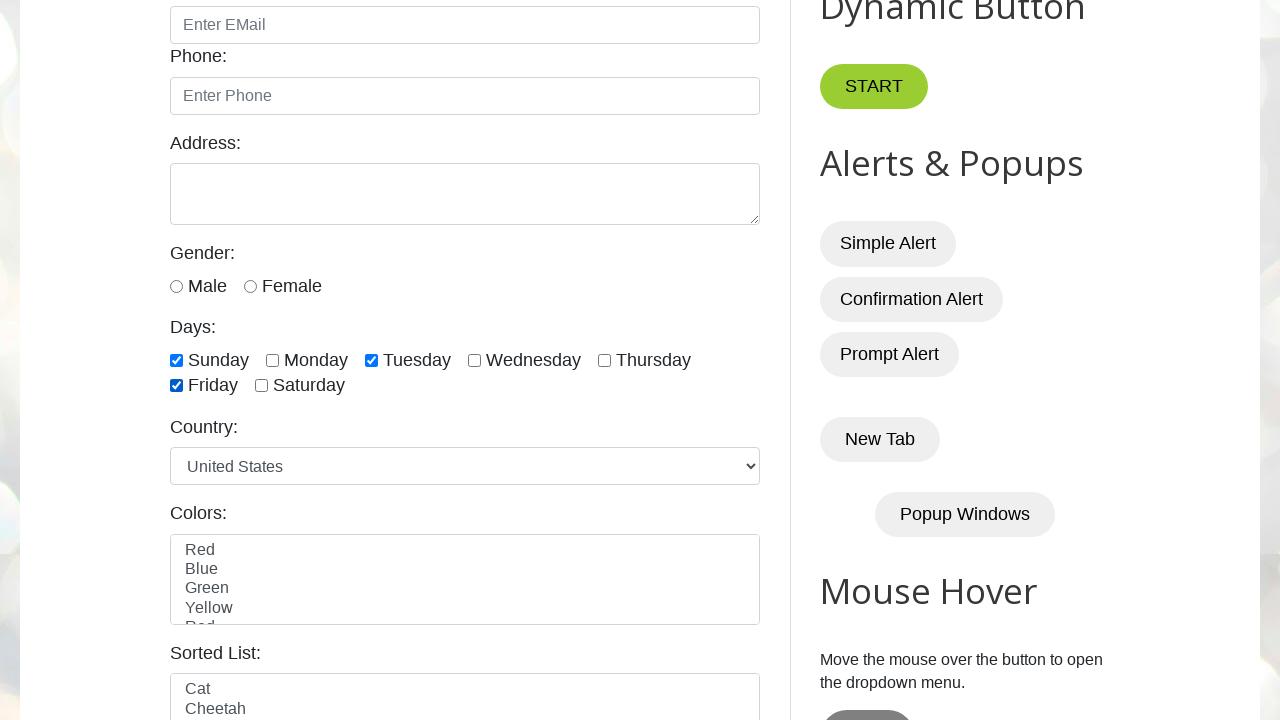

Unchecked checkbox at locator //*[@id='tuesday'] at (372, 360) on //*[@id='tuesday']
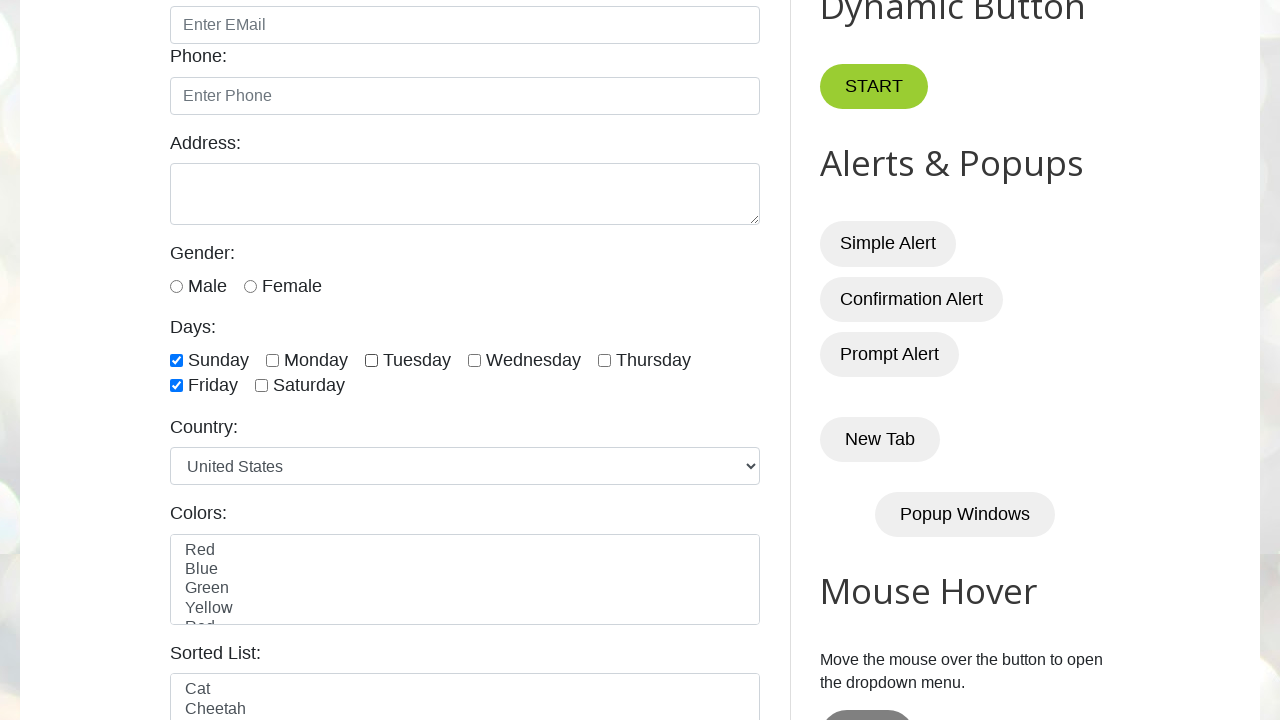

Unchecked checkbox at locator //*[@id='friday'] at (176, 386) on //*[@id='friday']
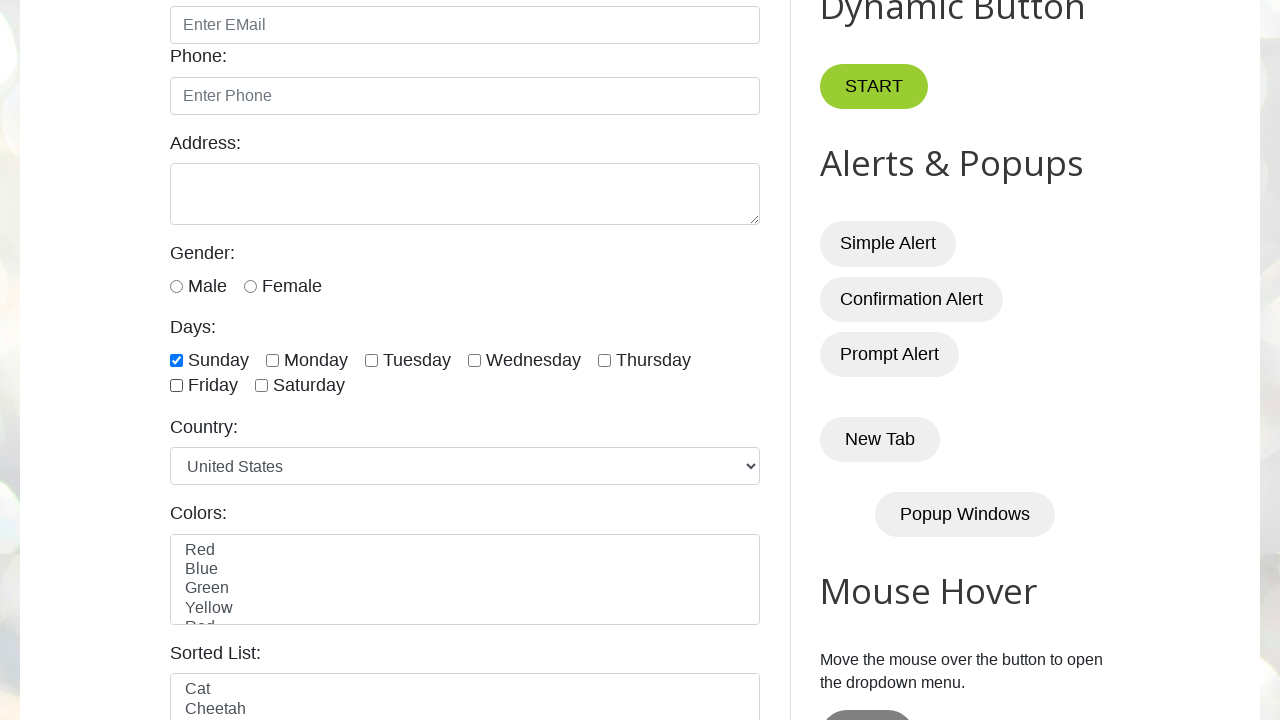

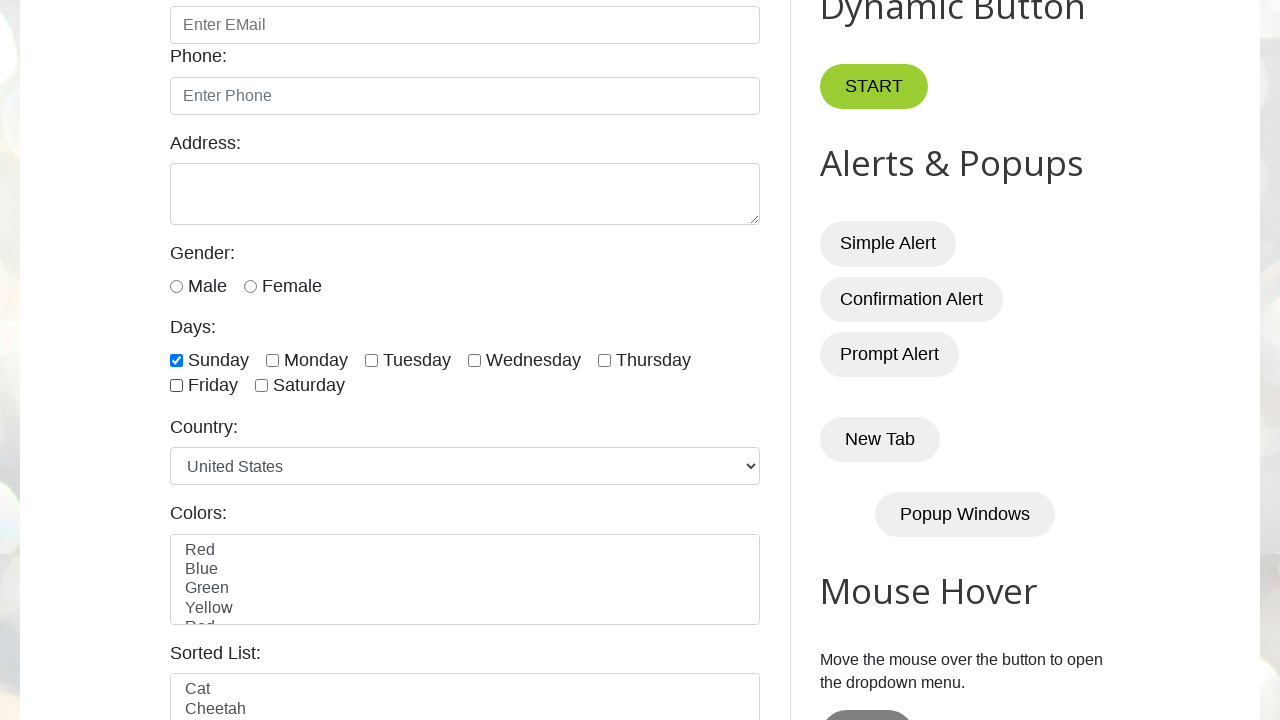